Right clicks a button and verifies the right click message appears

Starting URL: https://demoqa.com/buttons

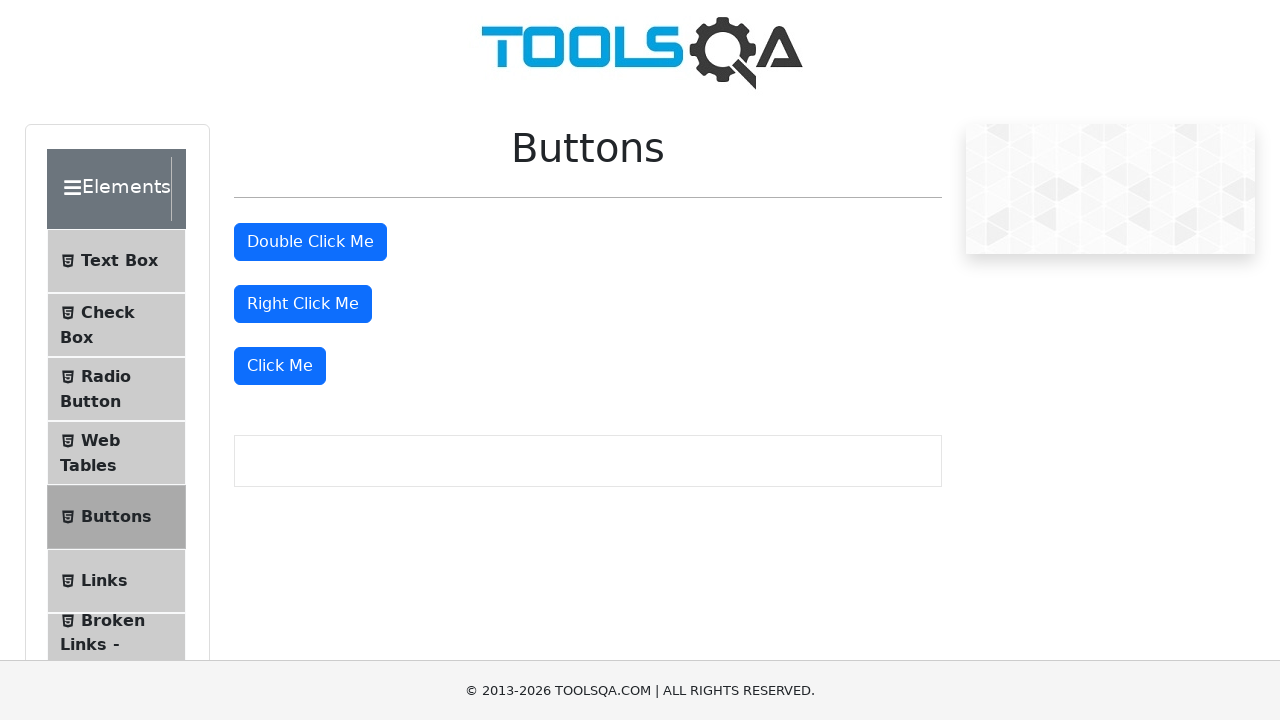

Right clicked the button at (303, 304) on #rightClickBtn
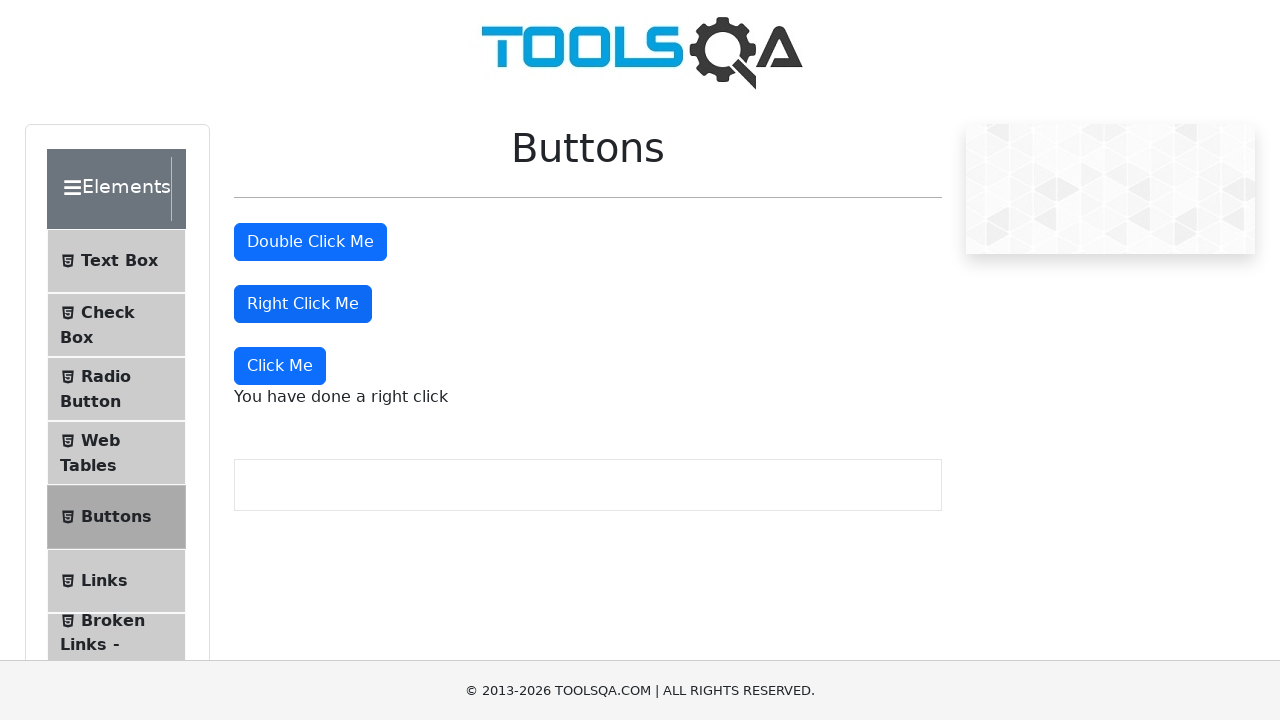

Right click message appeared
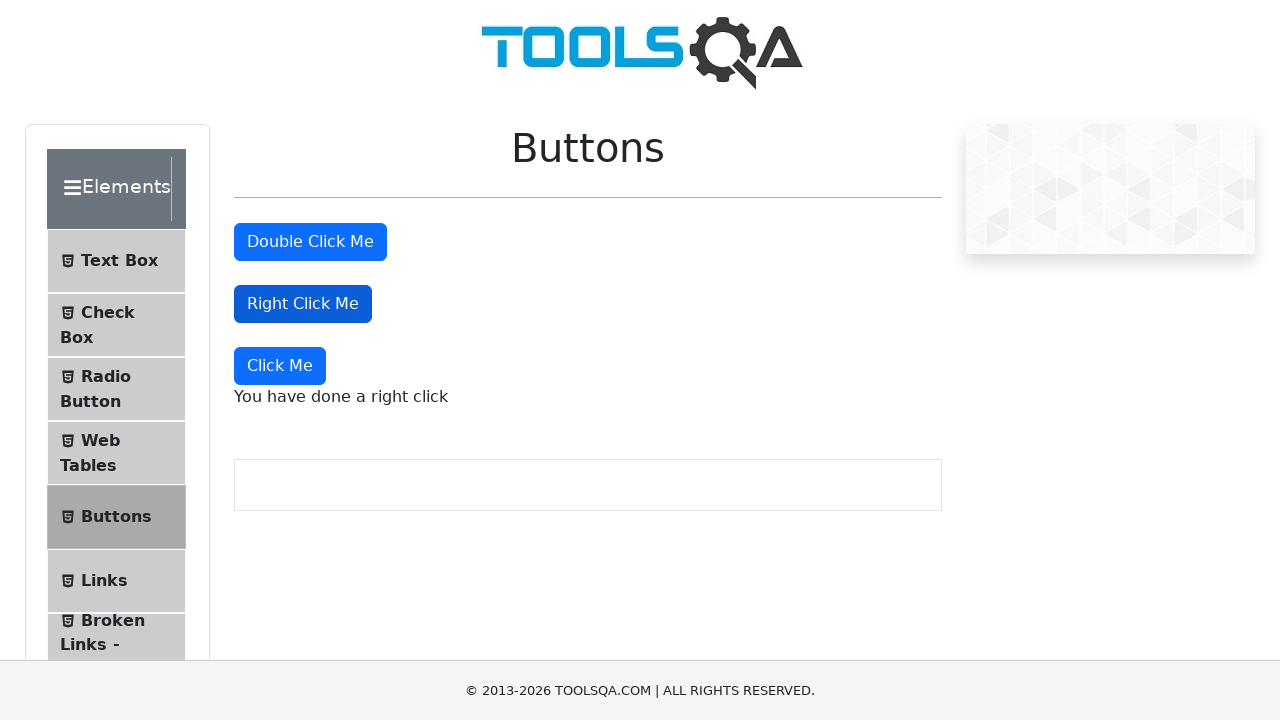

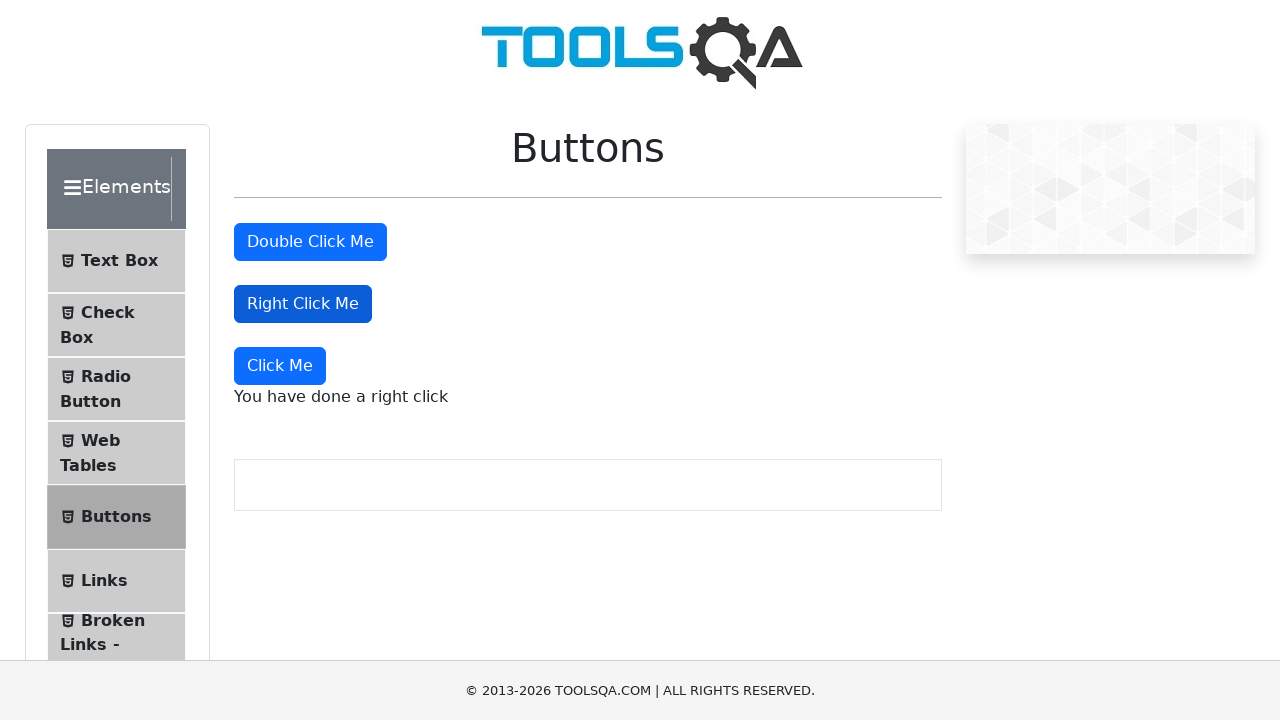